Tests an email request/signup form on a library application by entering an email address, clicking the submit button, and verifying a success alert appears.

Starting URL: https://library-app.firebaseapp.com

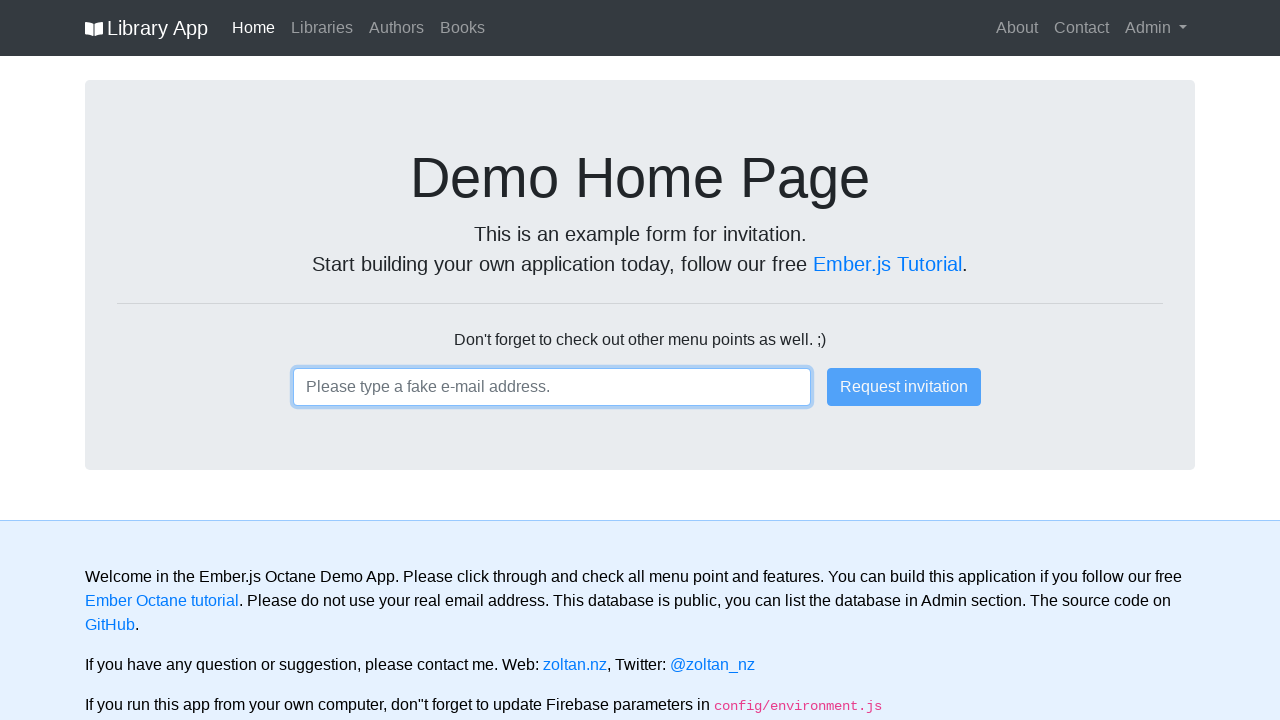

Filled email input field with 'bookworm42@example.com' on input
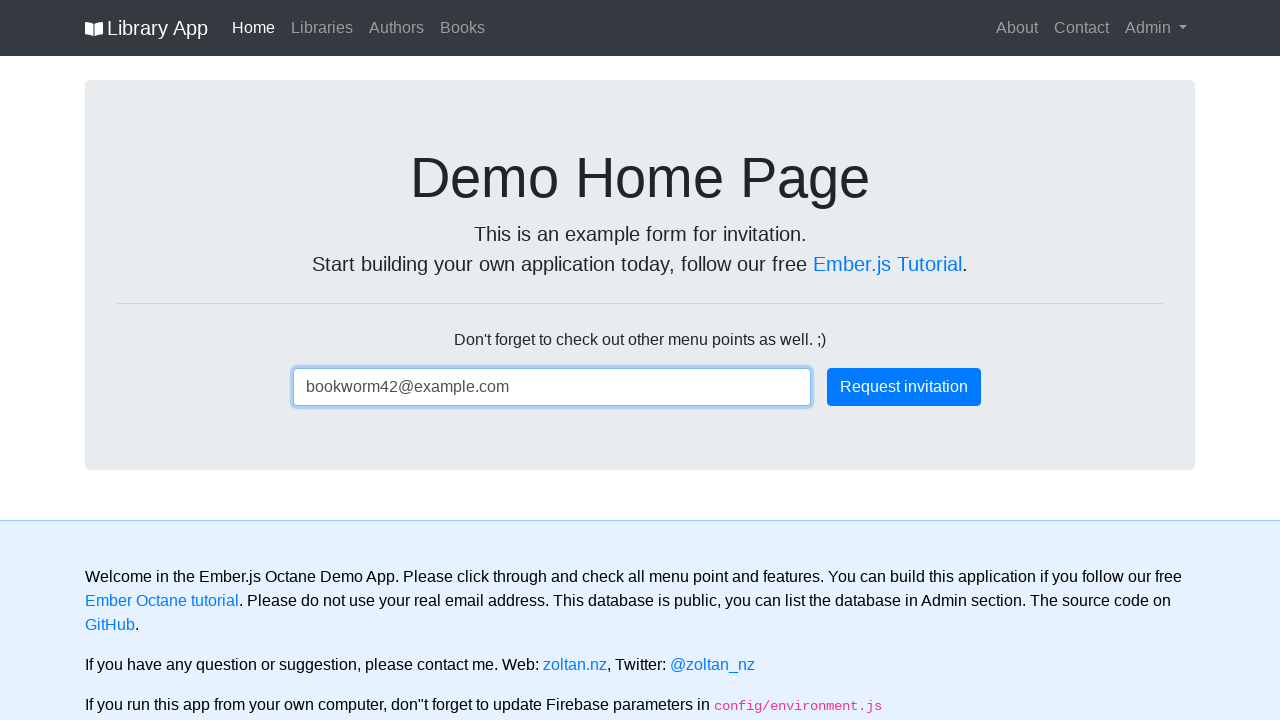

Clicked the primary submit button at (904, 387) on .btn-primary
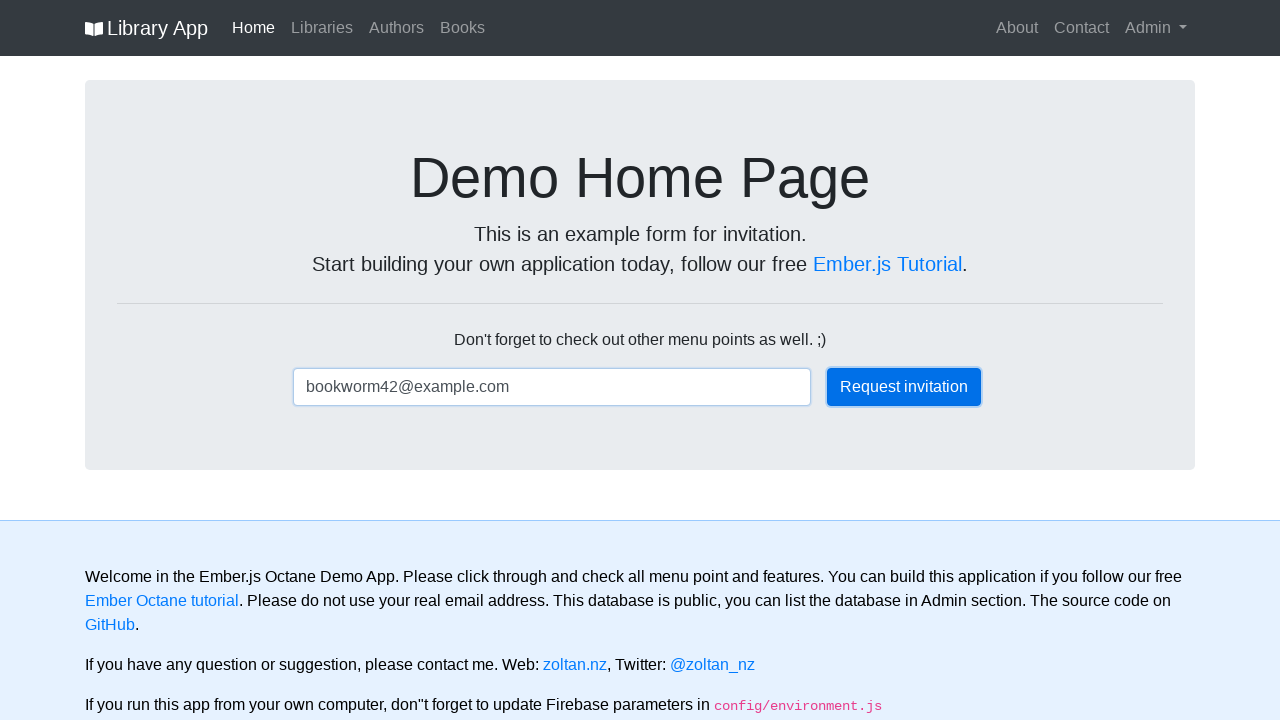

Success alert appeared on the page
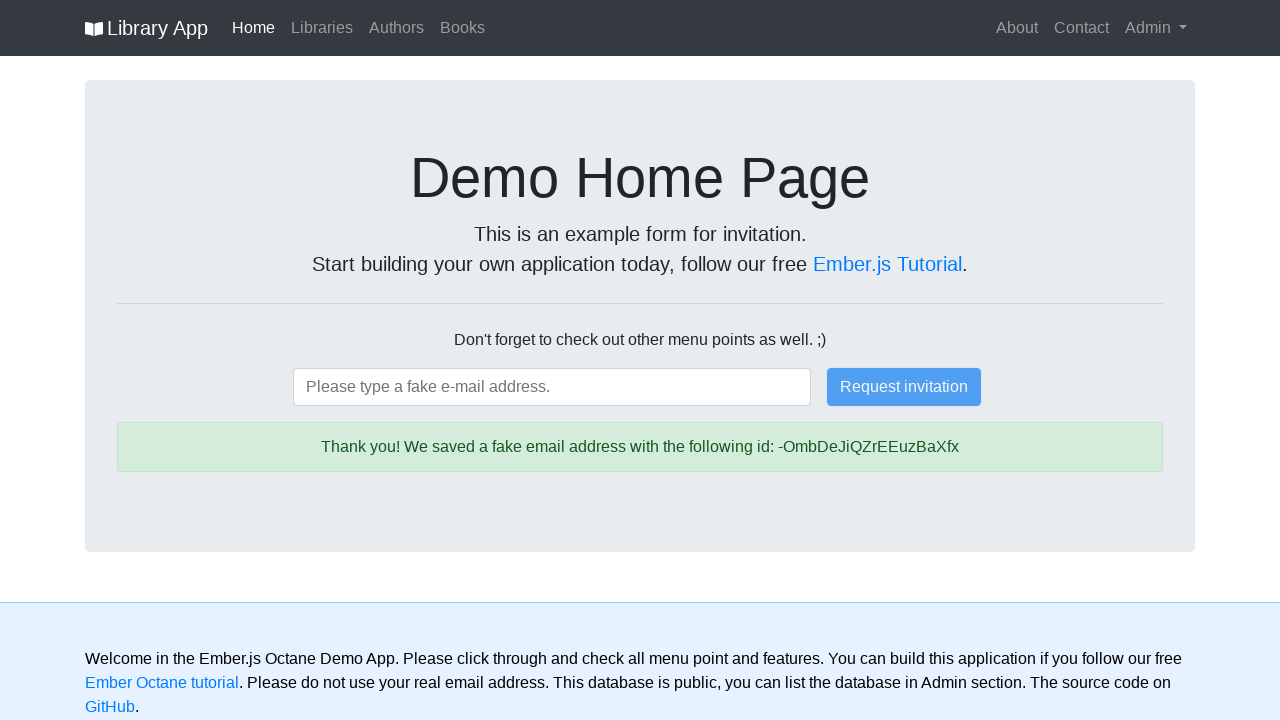

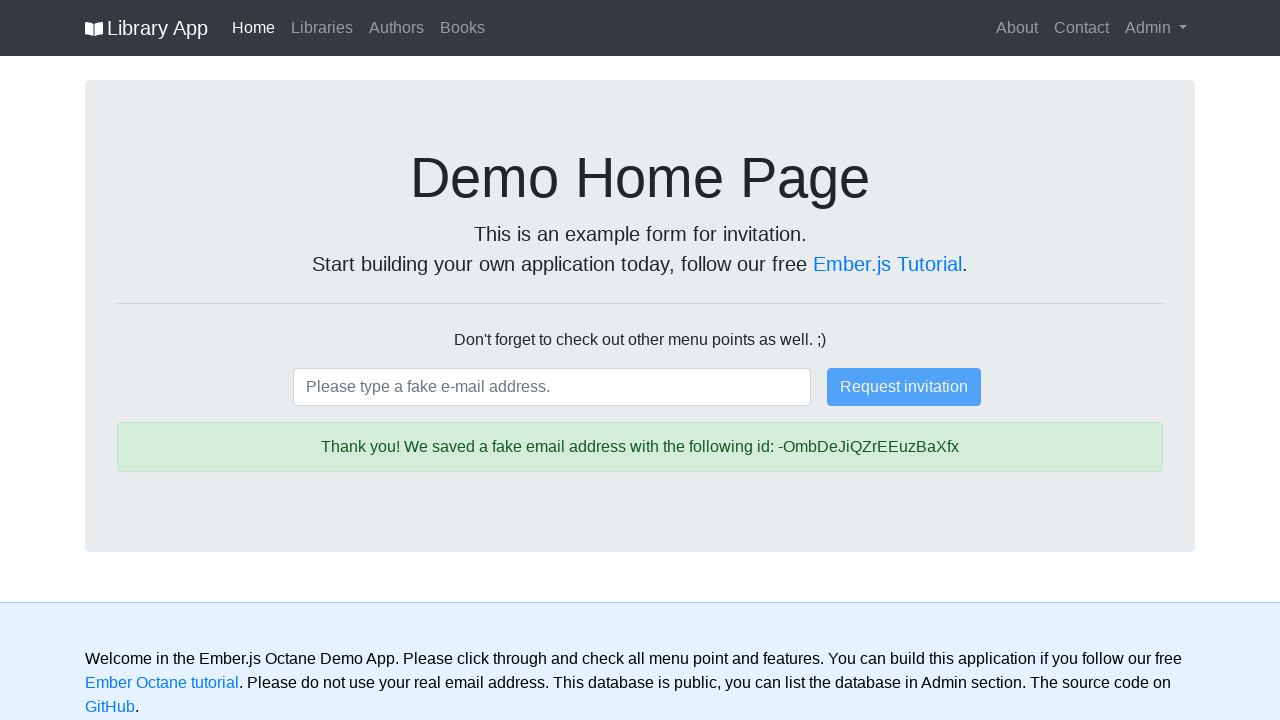